Tests the Playwright documentation homepage by verifying the page title contains "Playwright", checking the "Get started" link has the correct href attribute, clicking it, and verifying navigation to the intro page.

Starting URL: https://playwright.dev/

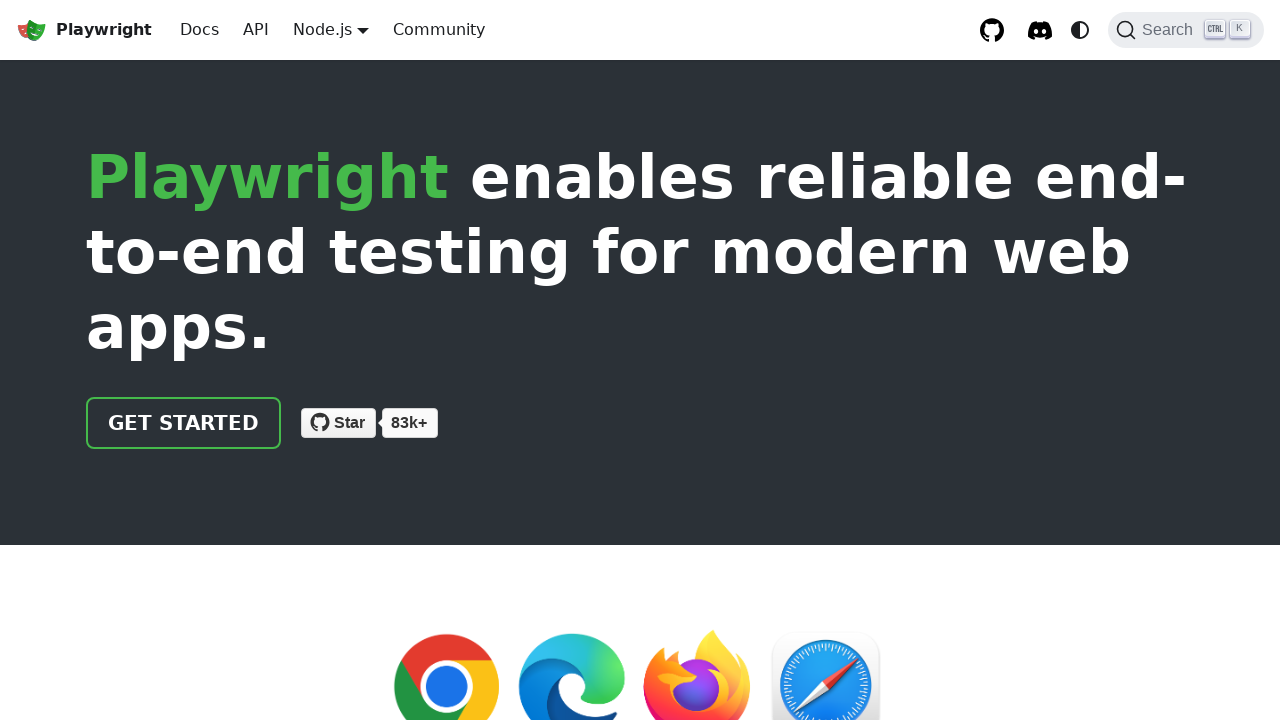

Verified page title contains 'Playwright'
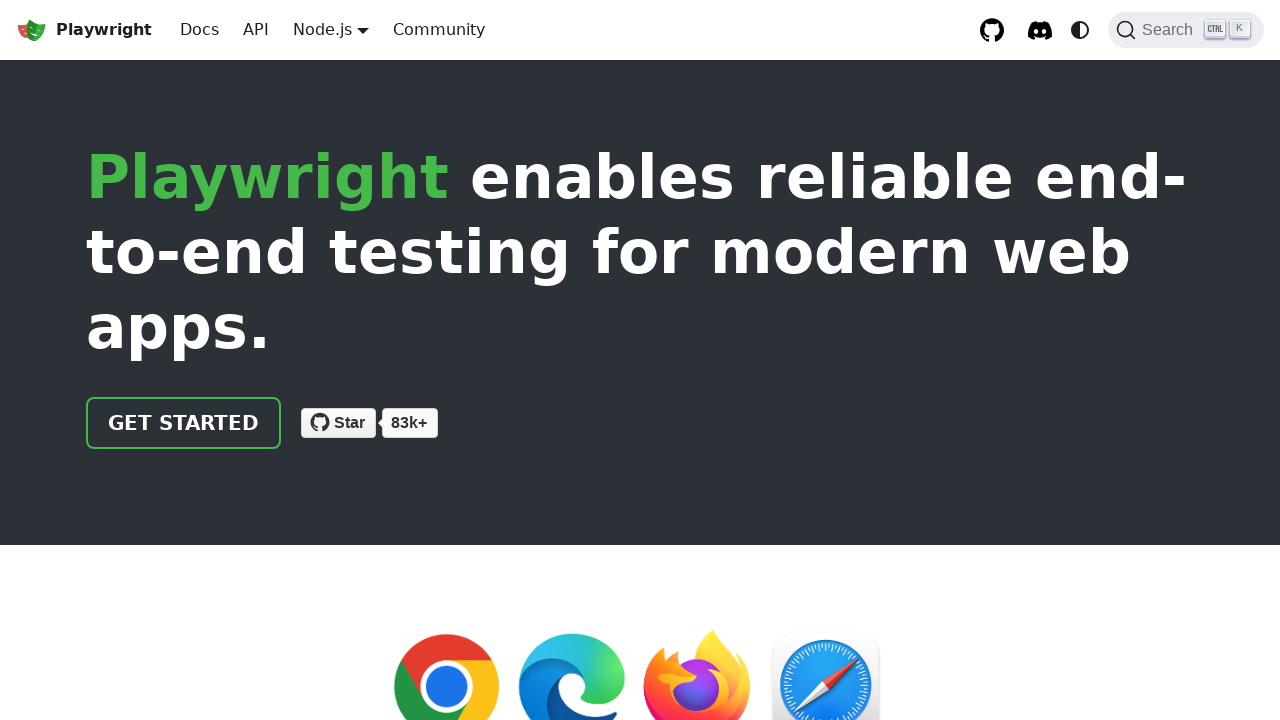

Located the 'Get started' link
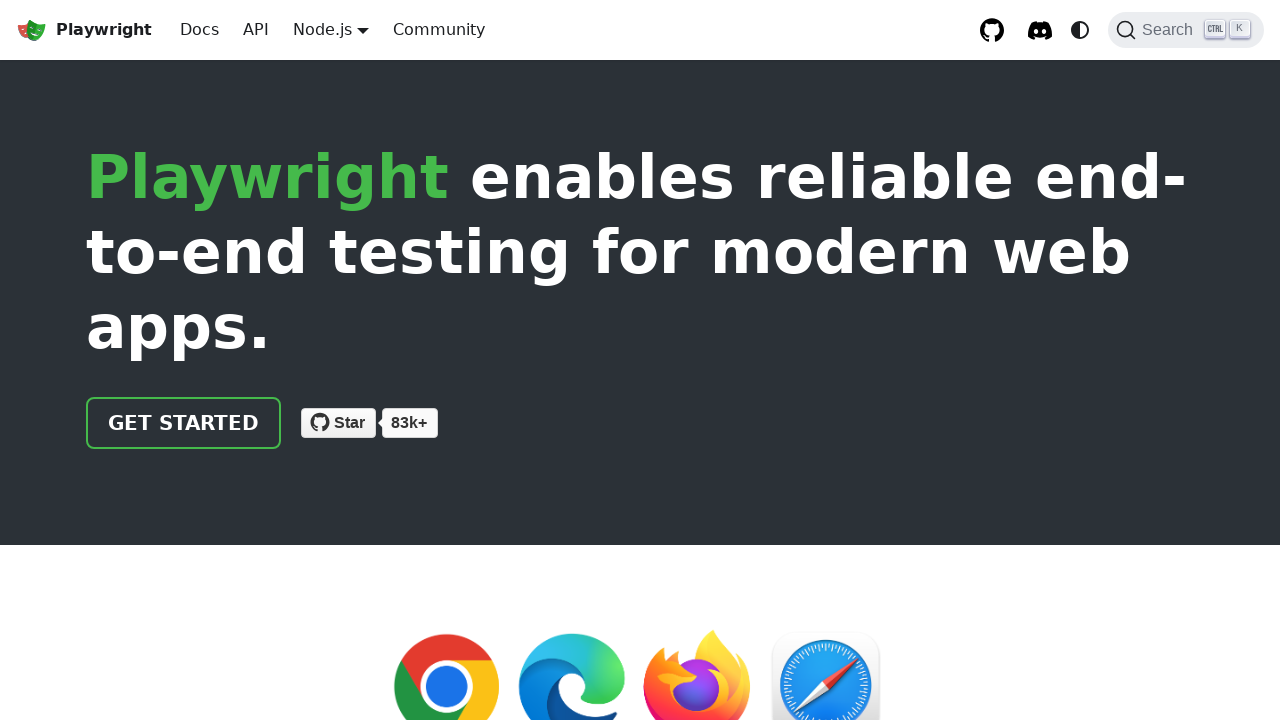

Verified 'Get started' link has correct href '/docs/intro'
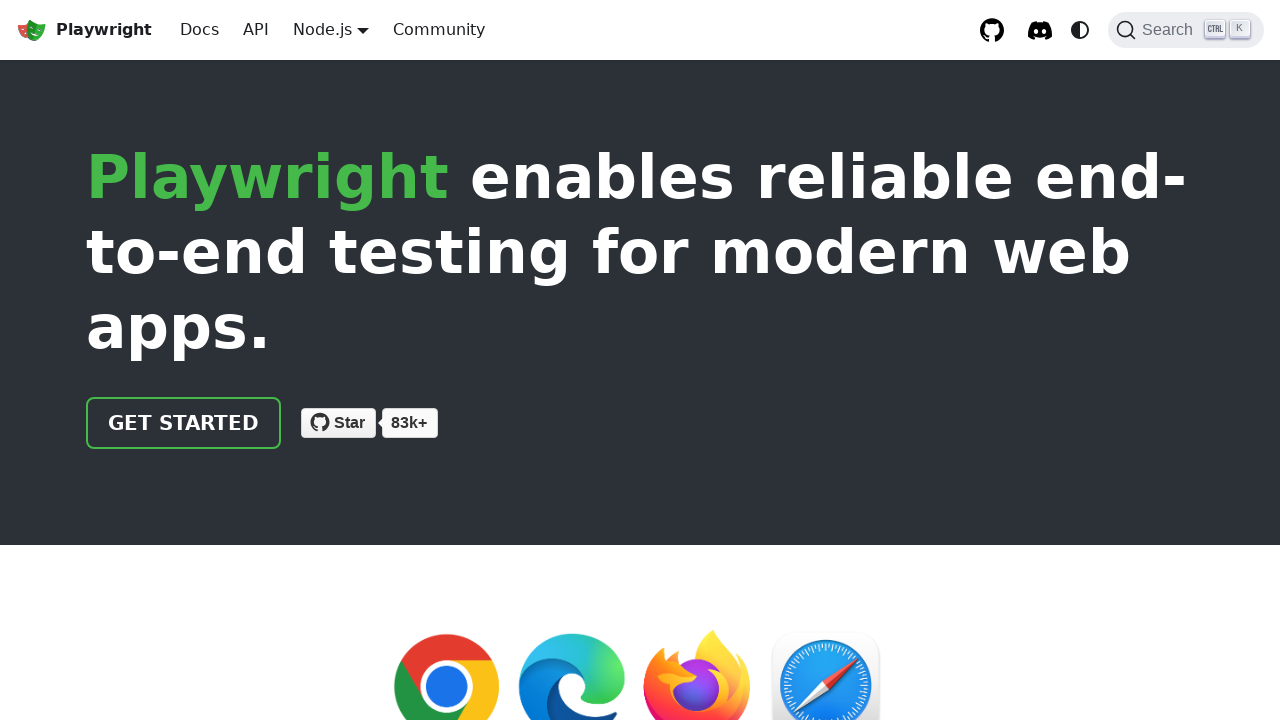

Clicked the 'Get started' link at (184, 423) on internal:role=link[name="Get started"i]
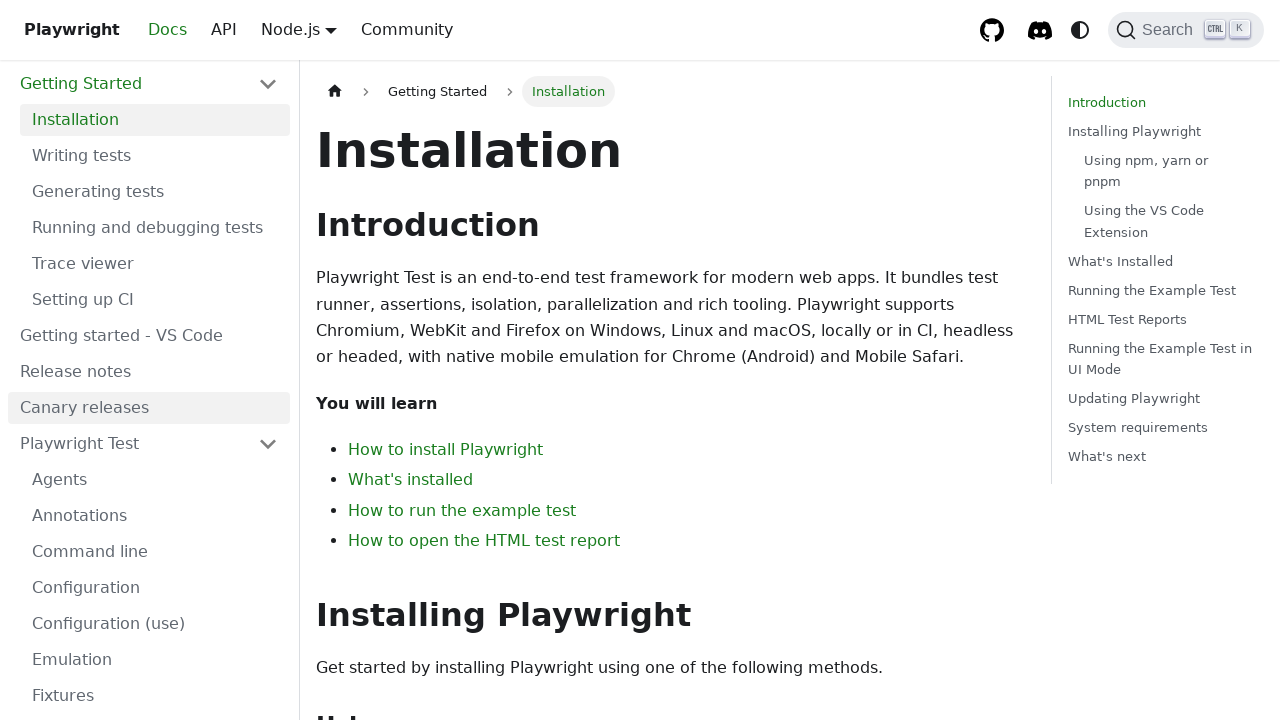

Verified navigation to intro page - URL contains 'intro'
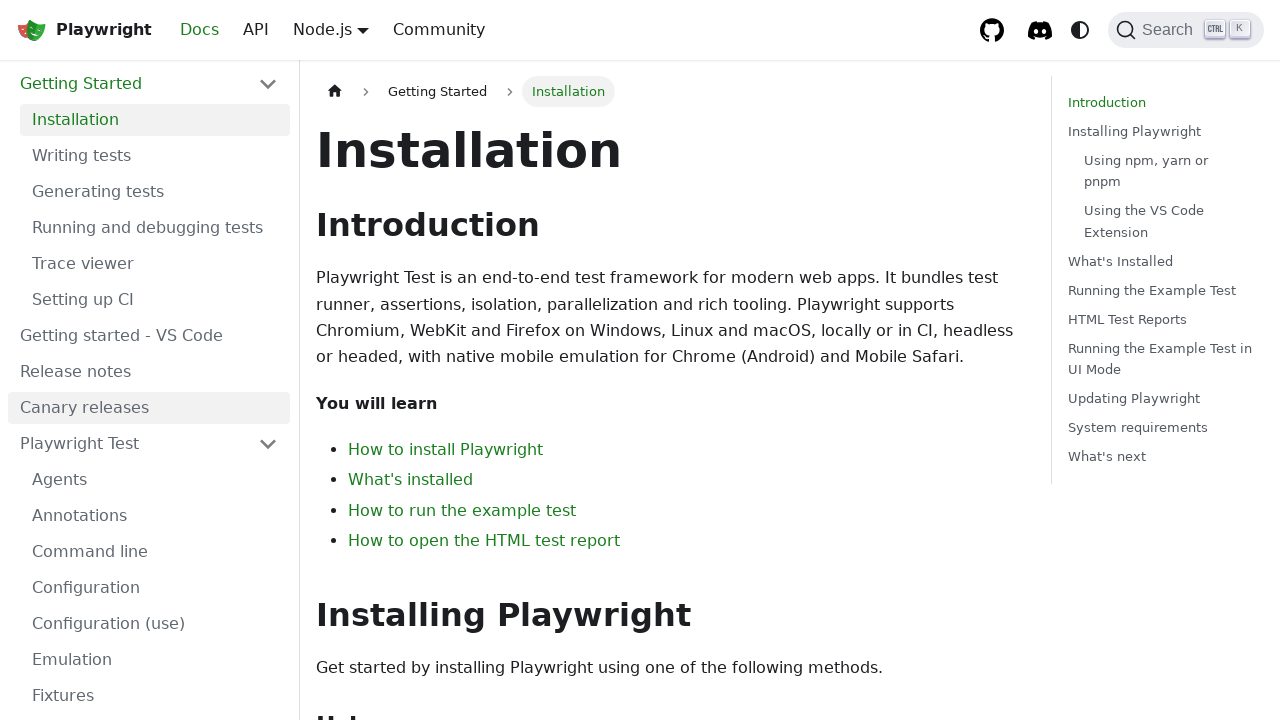

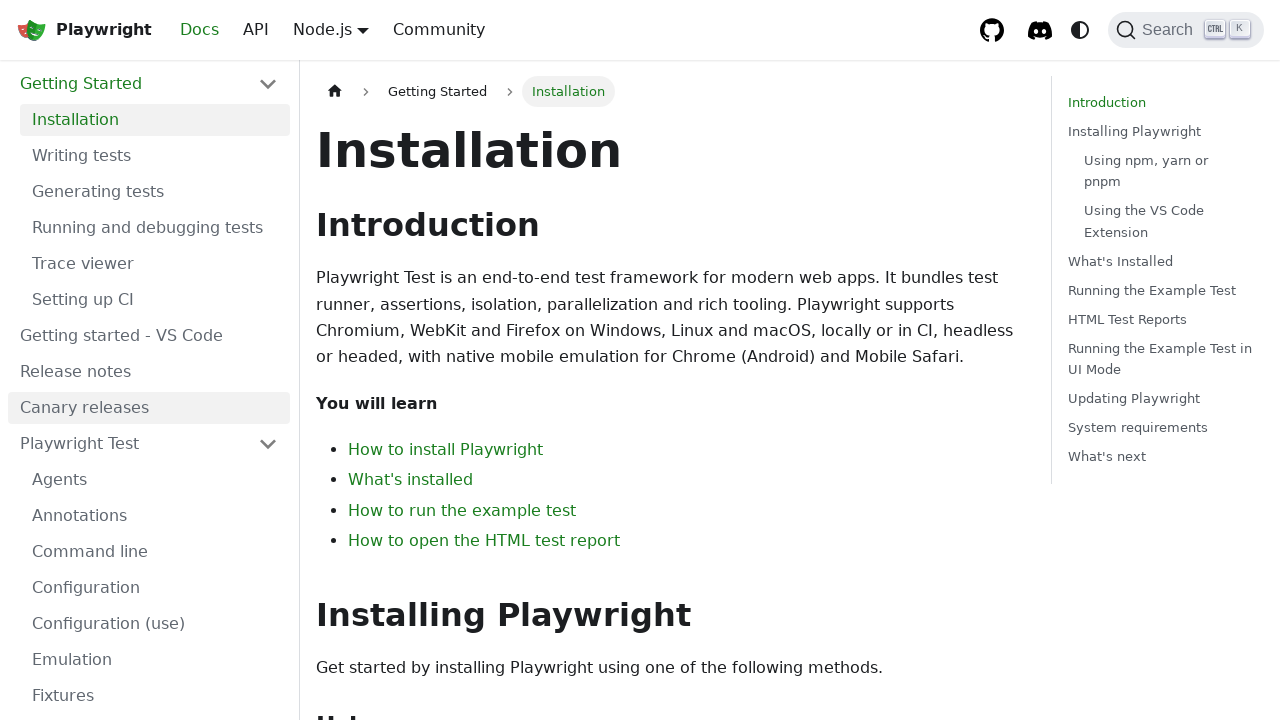